Tests marking individual items as complete by creating two items and checking them one by one

Starting URL: https://demo.playwright.dev/todomvc

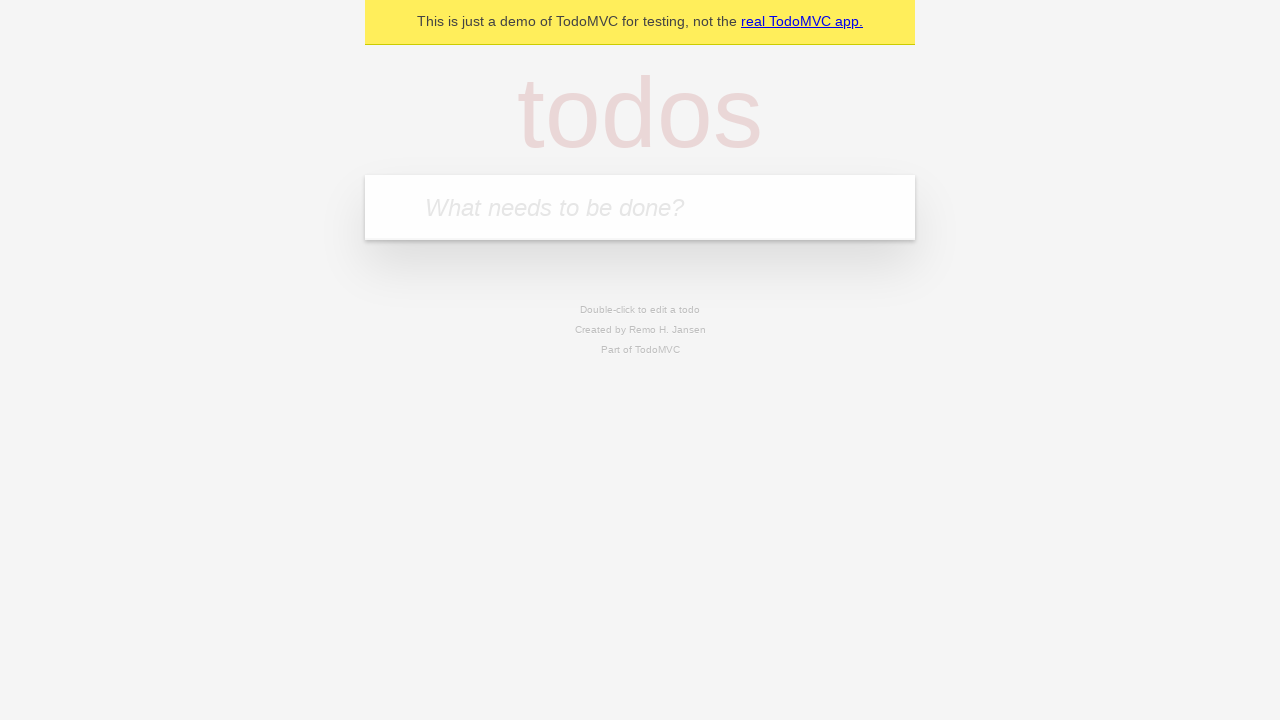

Filled todo input with 'buy some cheese' on internal:attr=[placeholder="What needs to be done?"i]
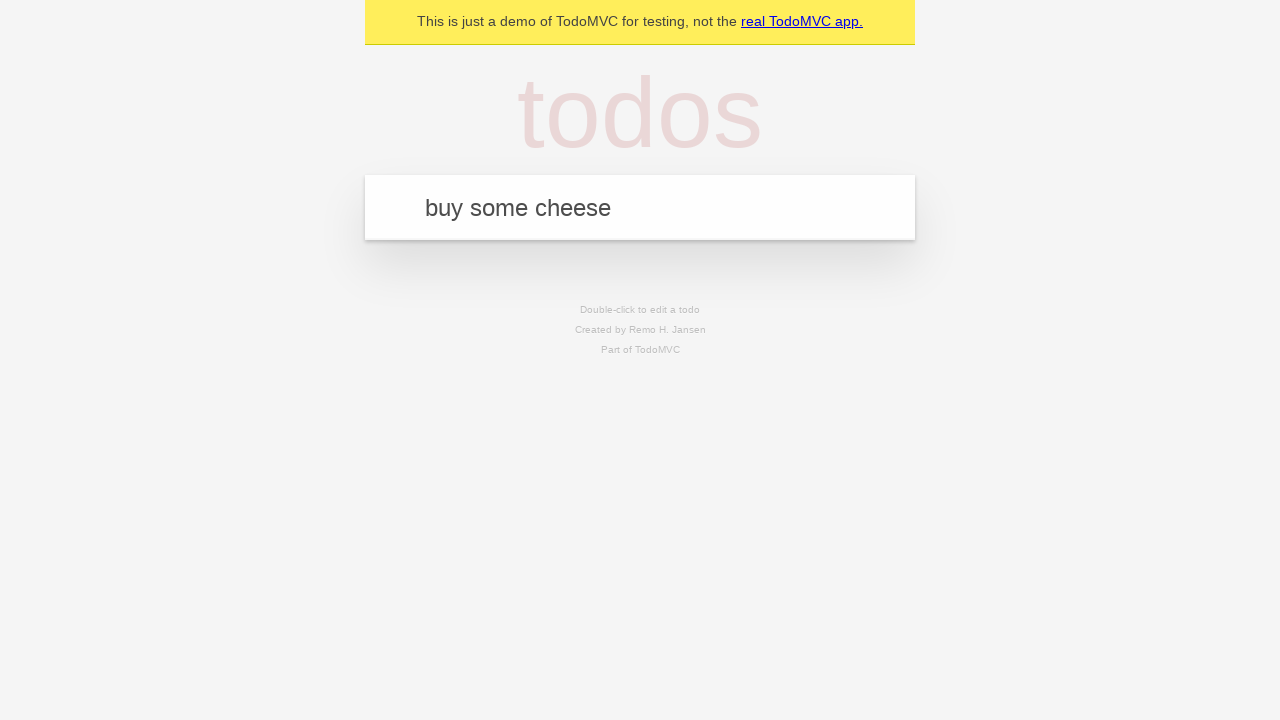

Pressed Enter to create first todo item on internal:attr=[placeholder="What needs to be done?"i]
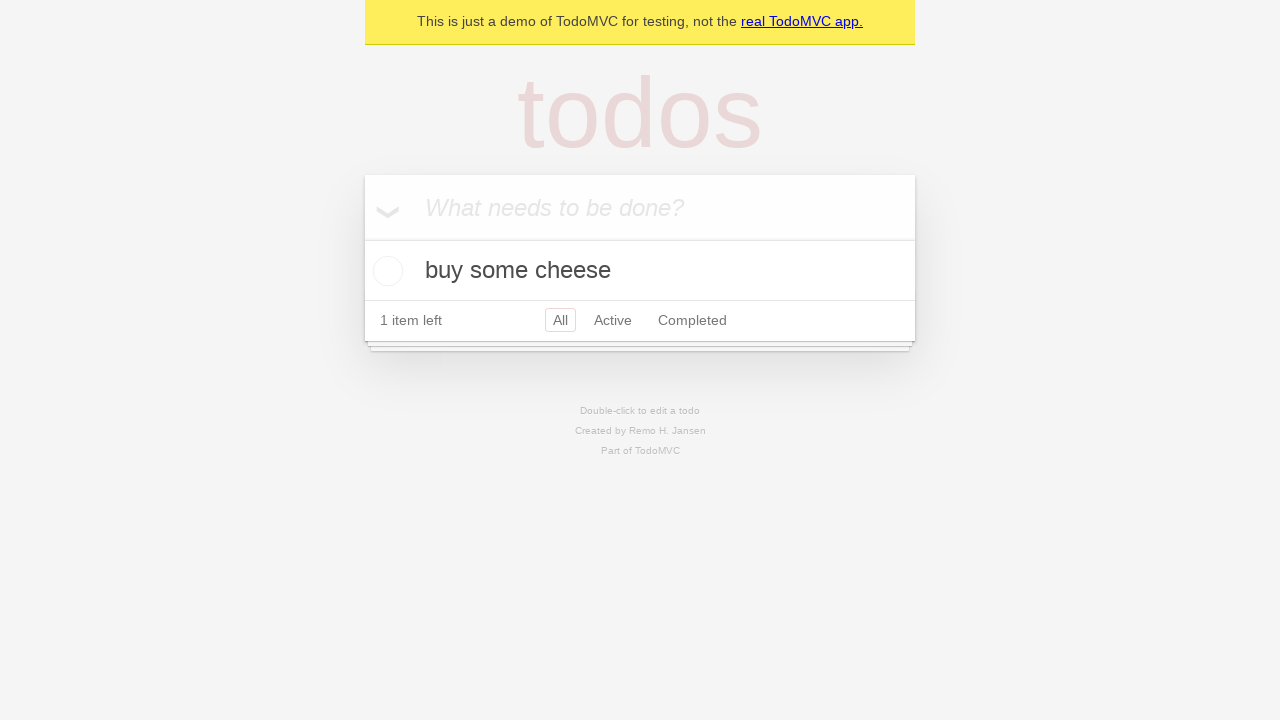

Filled todo input with 'feed the cats and dogs' on internal:attr=[placeholder="What needs to be done?"i]
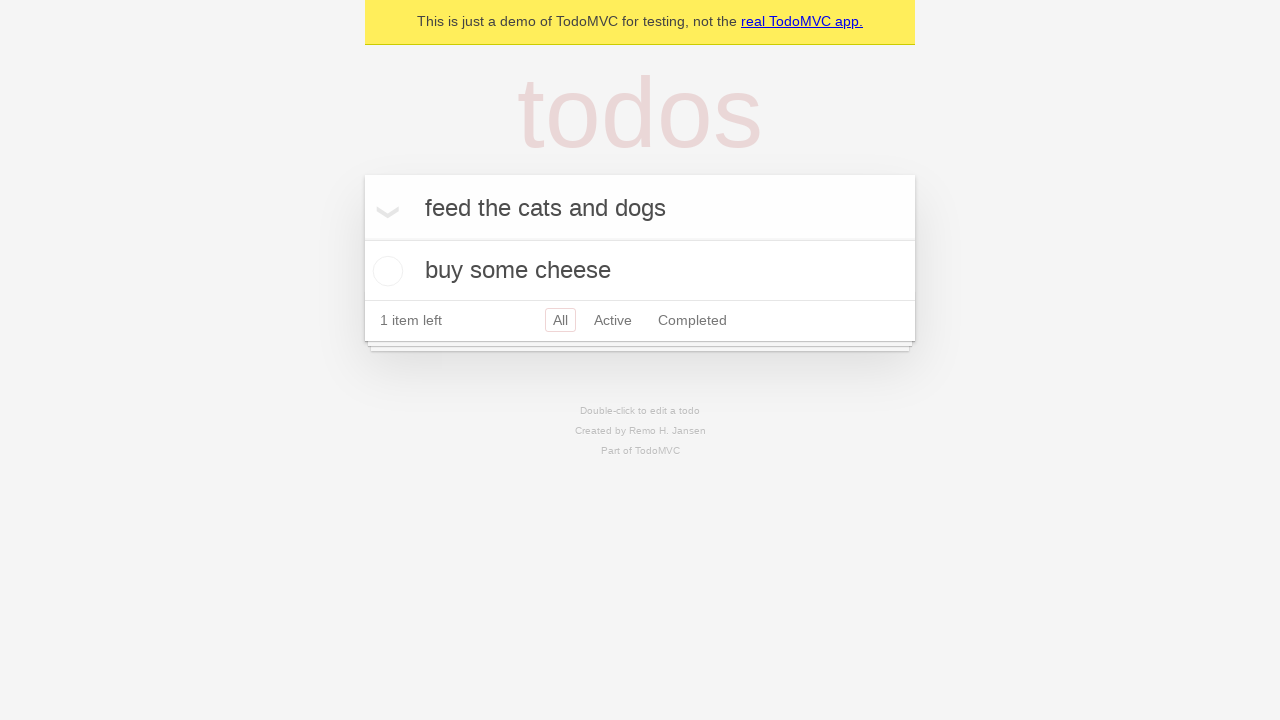

Pressed Enter to create second todo item on internal:attr=[placeholder="What needs to be done?"i]
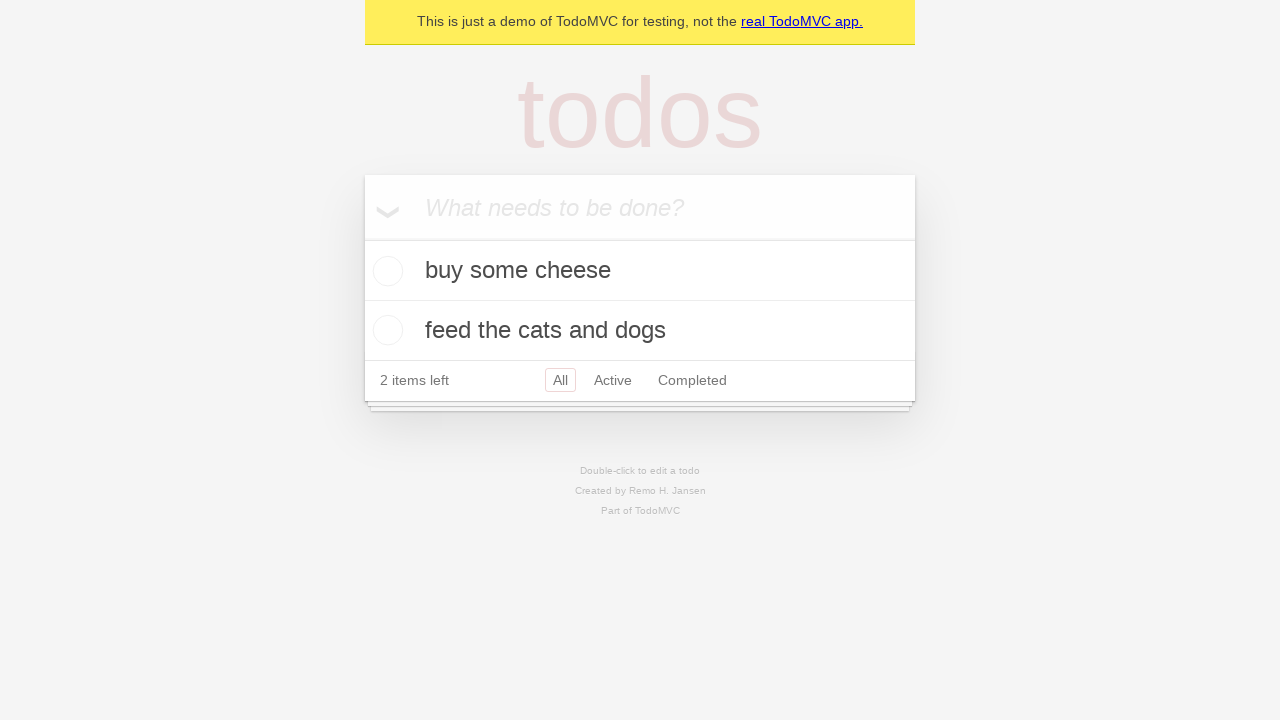

Marked first todo item 'buy some cheese' as complete at (385, 271) on internal:testid=[data-testid="todo-item"s] >> nth=0 >> internal:role=checkbox
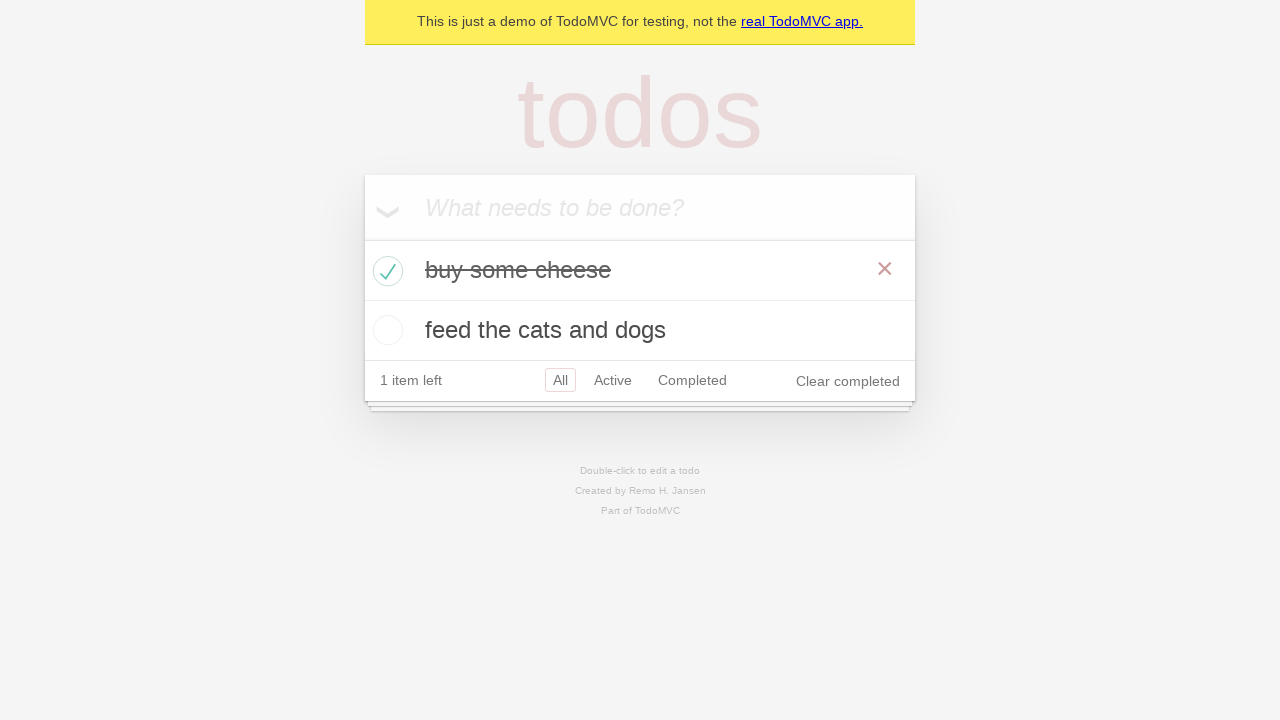

Marked second todo item 'feed the cats and dogs' as complete at (385, 330) on internal:testid=[data-testid="todo-item"s] >> nth=1 >> internal:role=checkbox
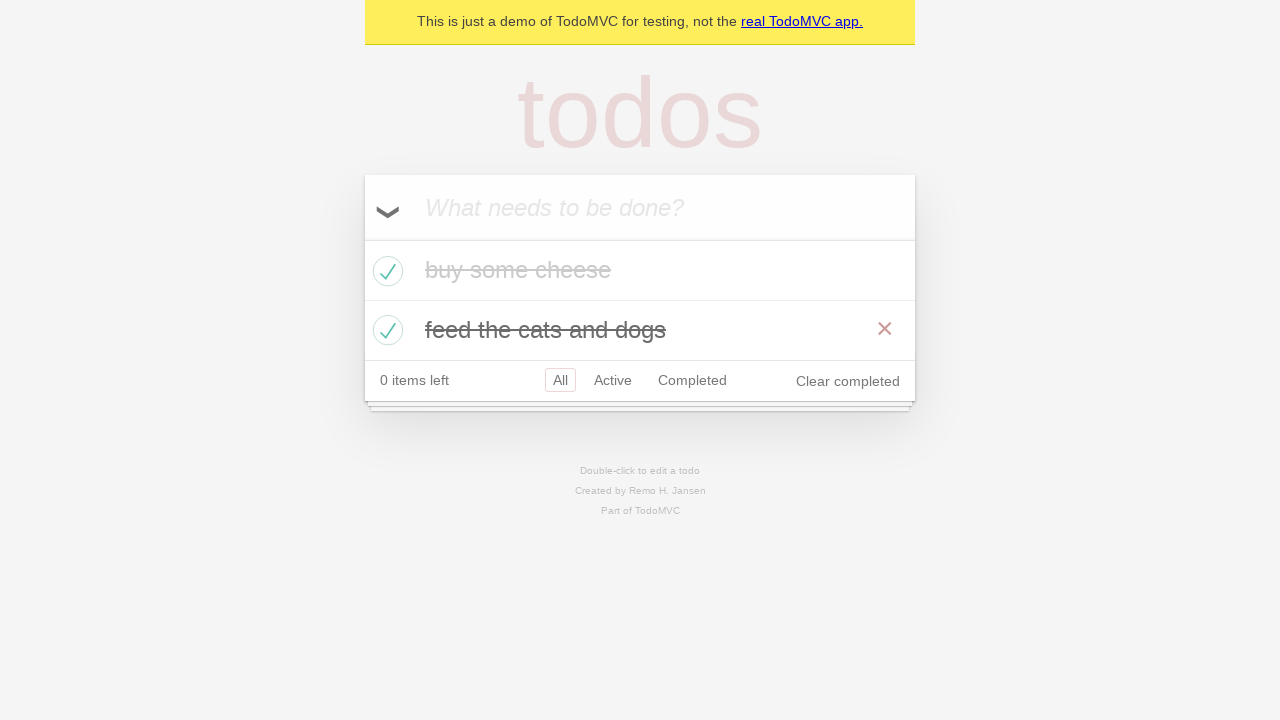

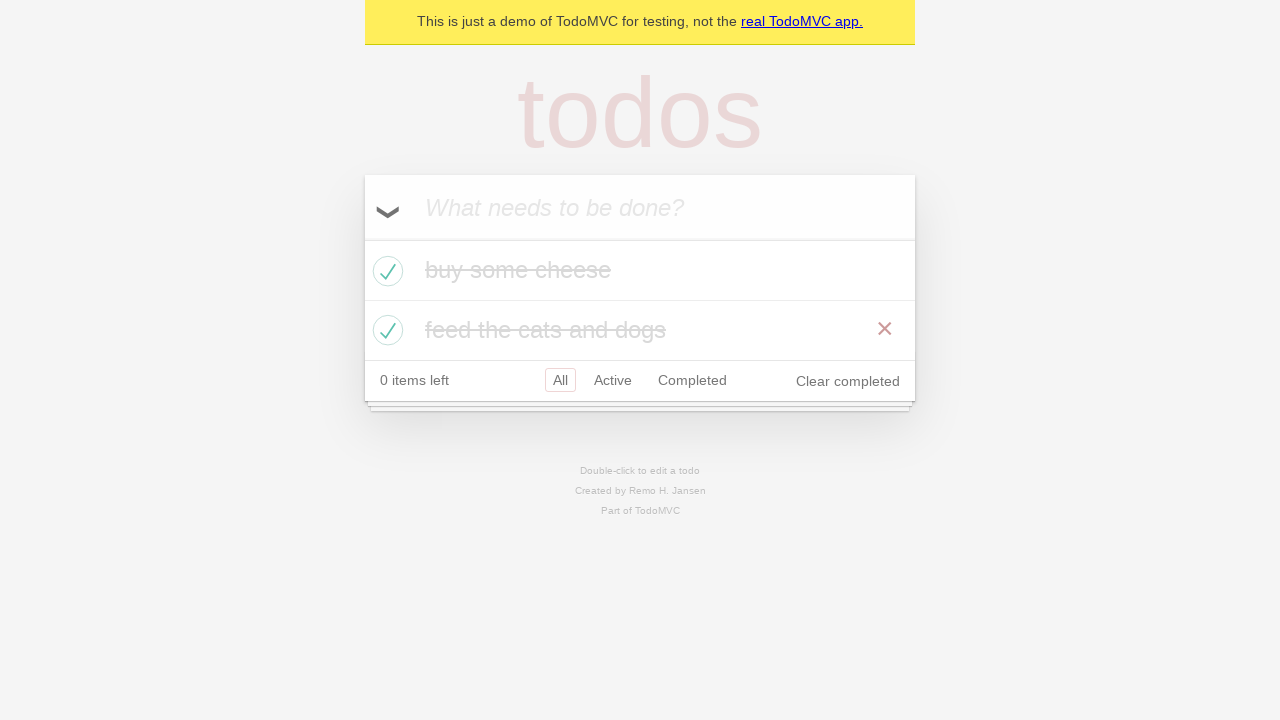